Tests registration form submission by filling in required fields (first name, last name, email, phone, address) and verifying successful registration message appears.

Starting URL: http://suninjuly.github.io/registration1.html

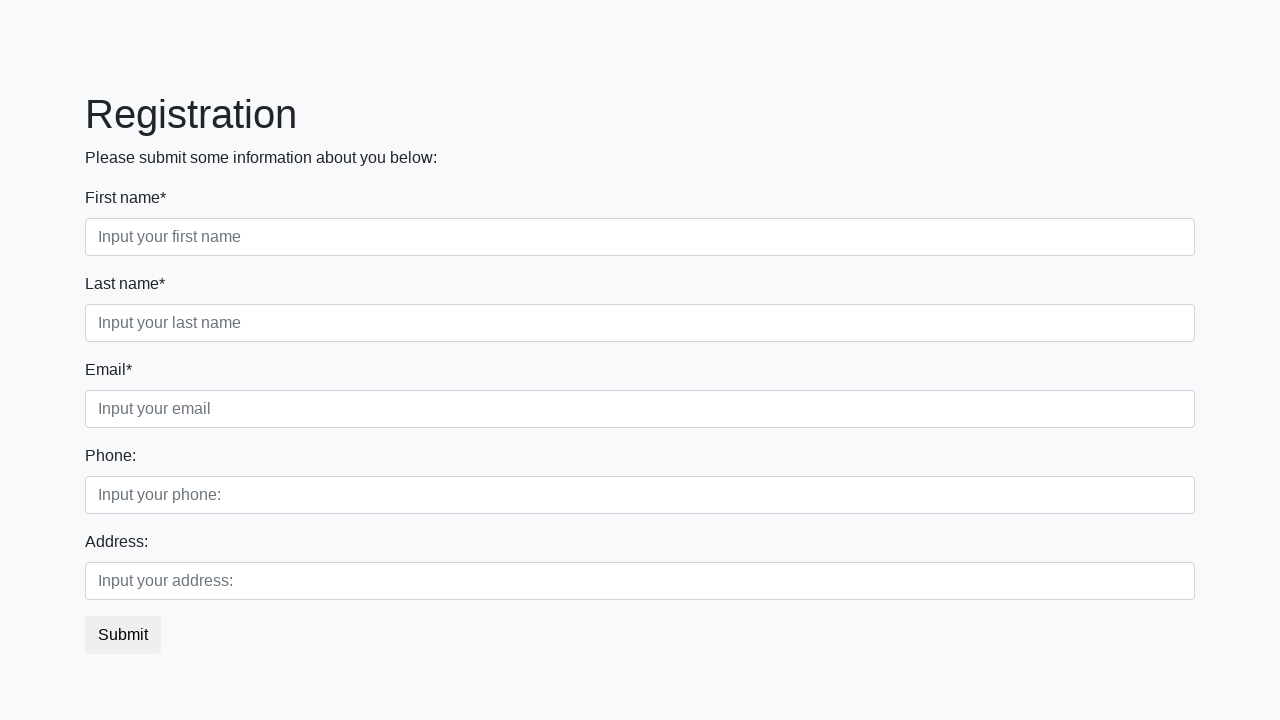

Filled first name field with 'Vladimir' on input[placeholder='Input your first name']
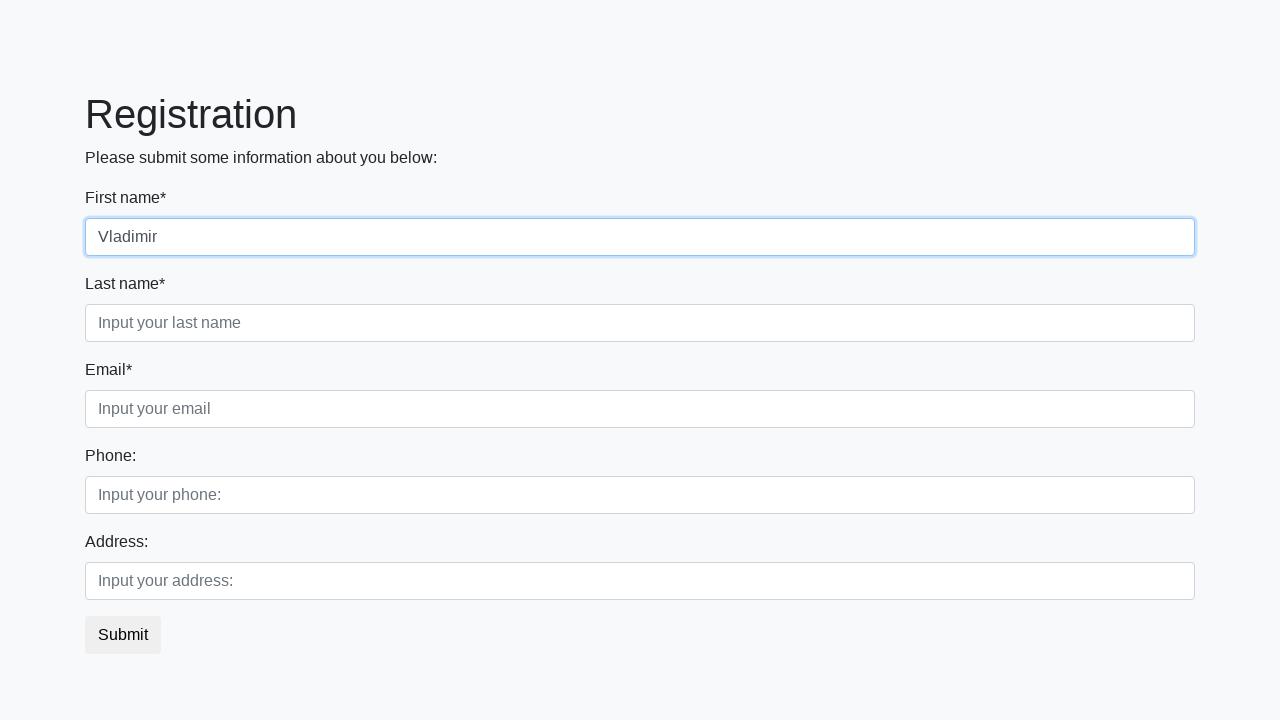

Filled last name field with 'Petrov' on input[placeholder='Input your last name']
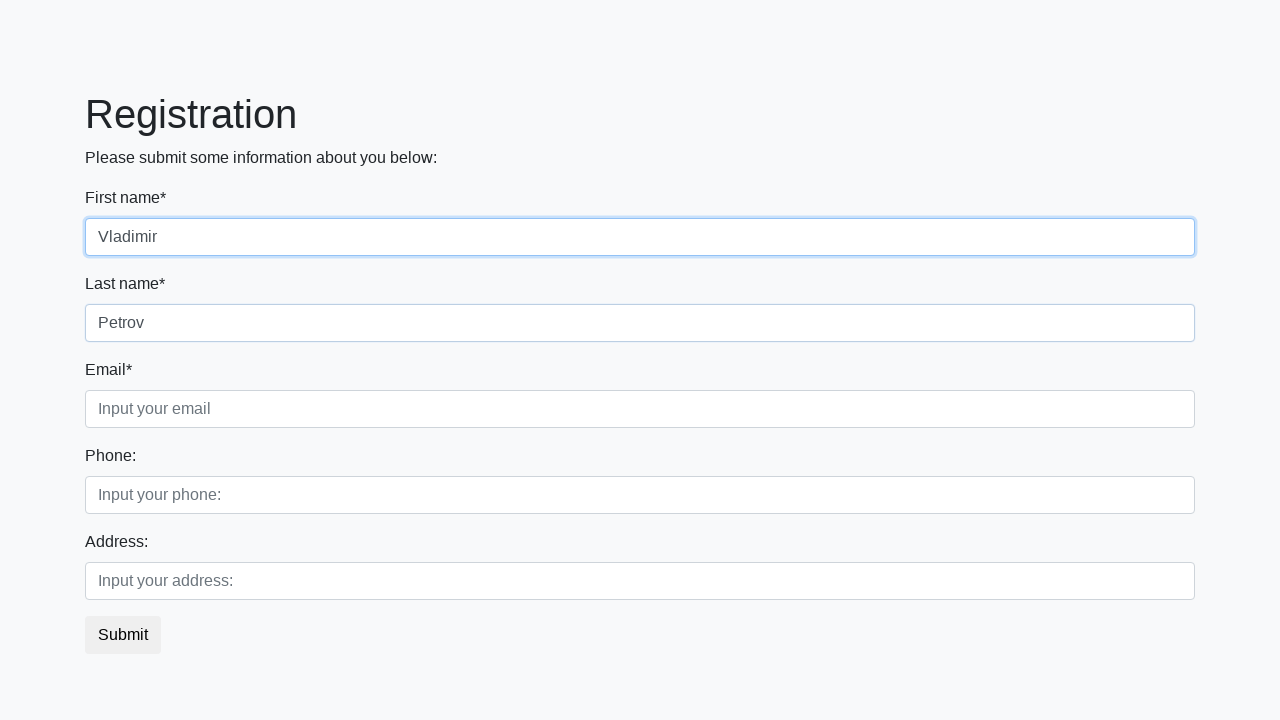

Filled email field with 'vladimir.petrov@example.com' on input[placeholder='Input your email']
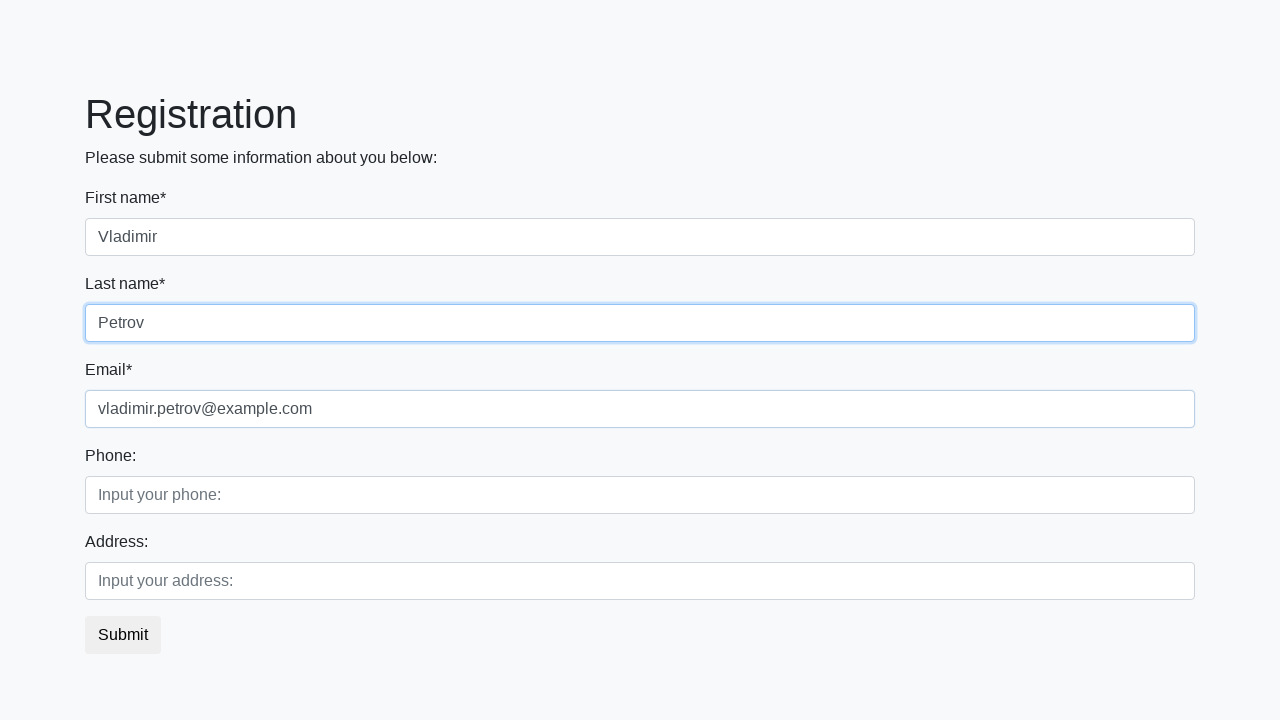

Filled phone field with '+7 (999) 123-45-67' on input[placeholder='Input your phone:']
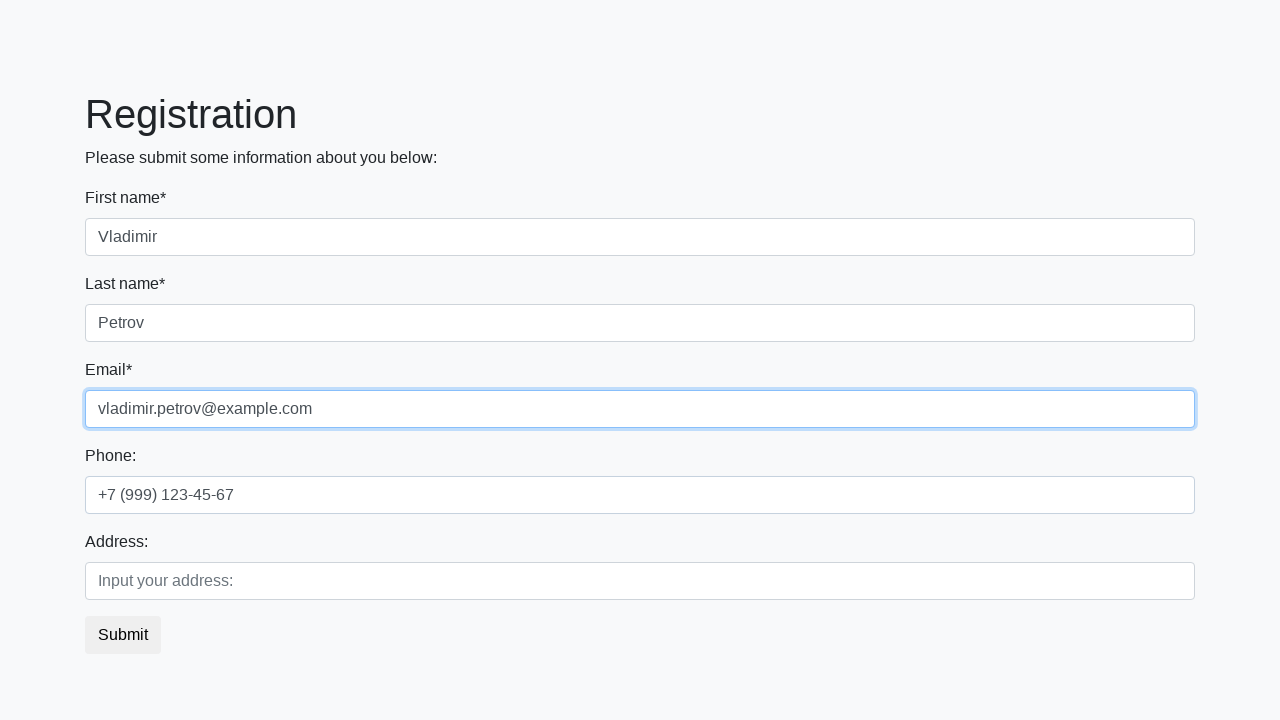

Filled address field with 'Moscow, Russia' on input[placeholder='Input your address:']
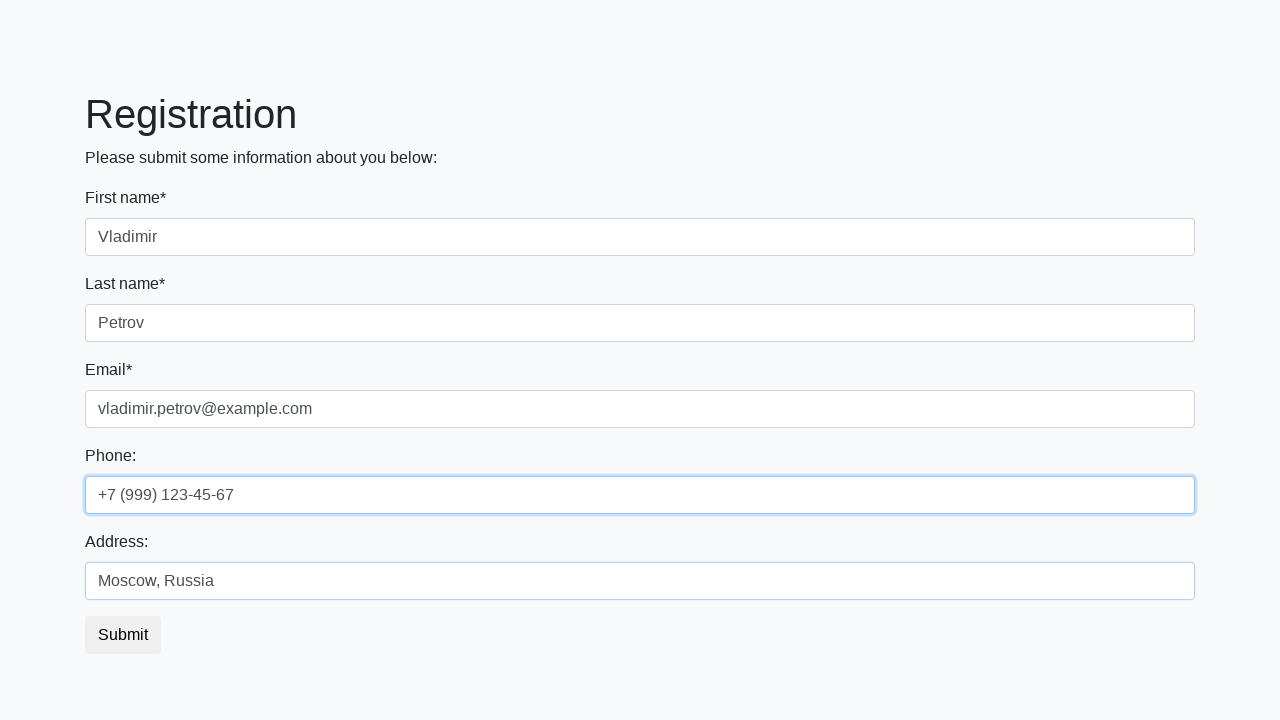

Clicked submit button to register at (123, 635) on button.btn
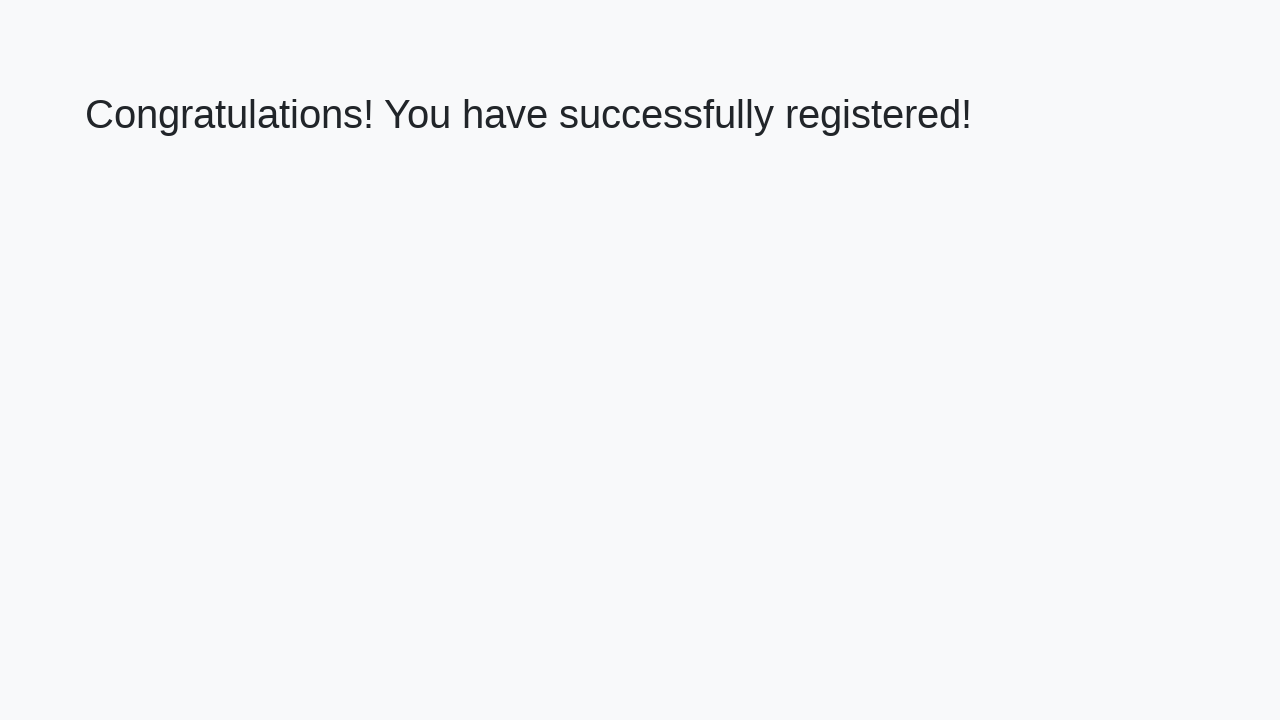

Registration success message appeared
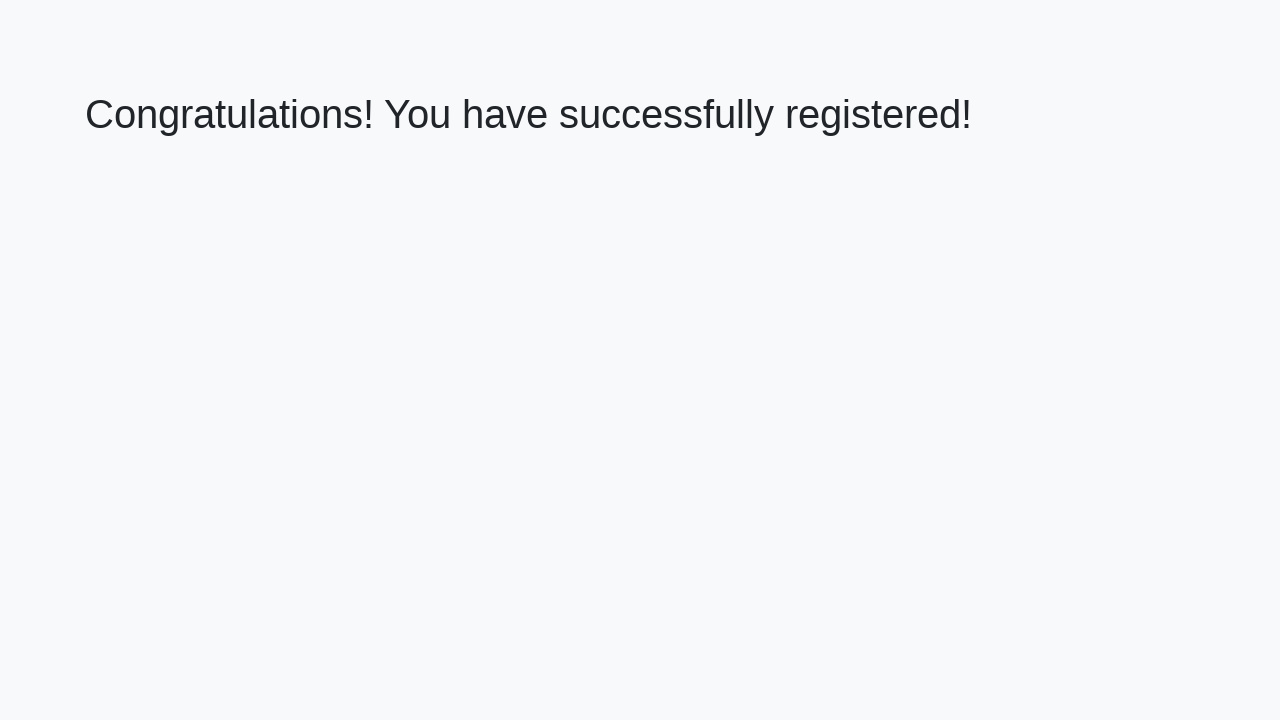

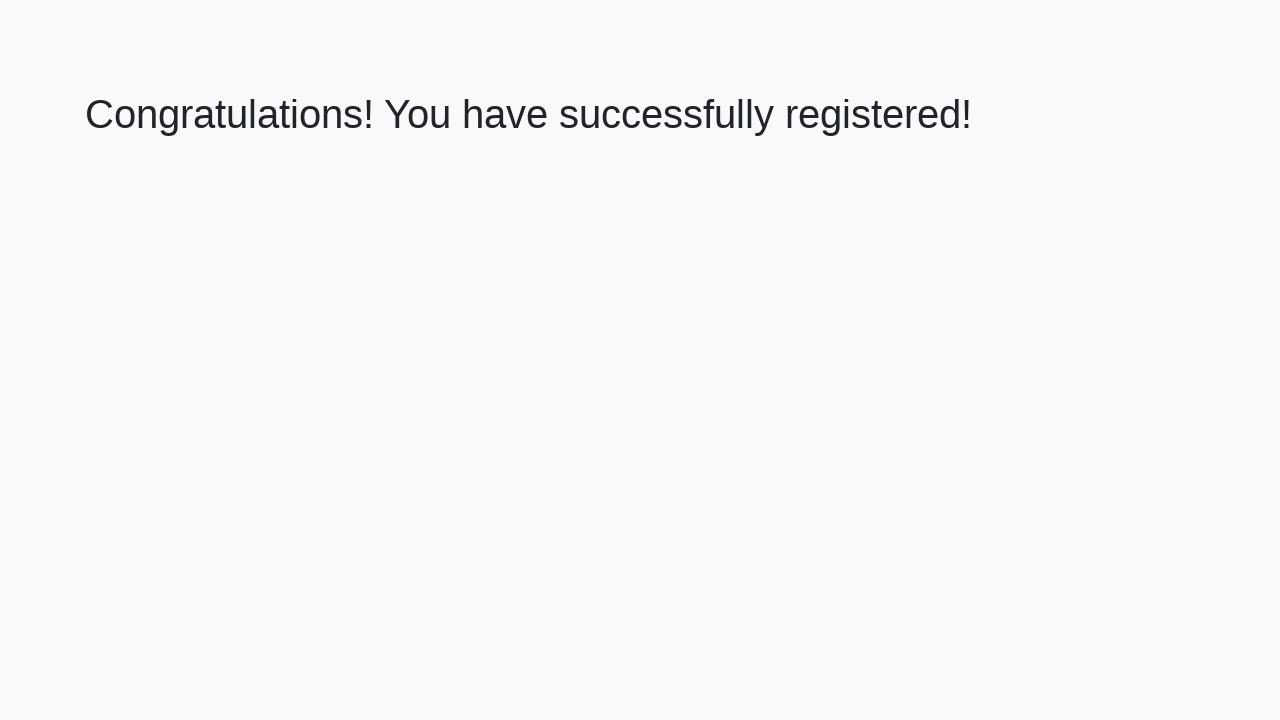